Tests a math problem form by reading a value, calculating the answer using a formula, filling the answer field, checking required checkboxes, and submitting the form

Starting URL: https://suninjuly.github.io/math.html

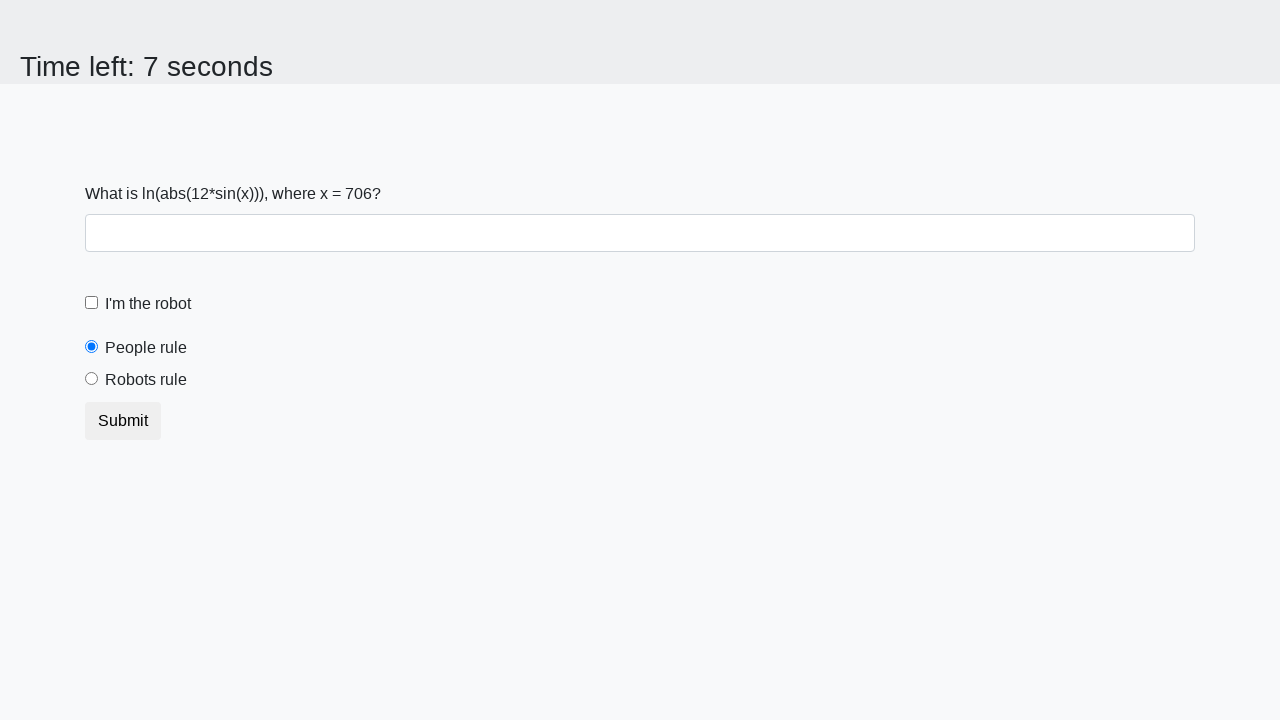

Located the math problem input field
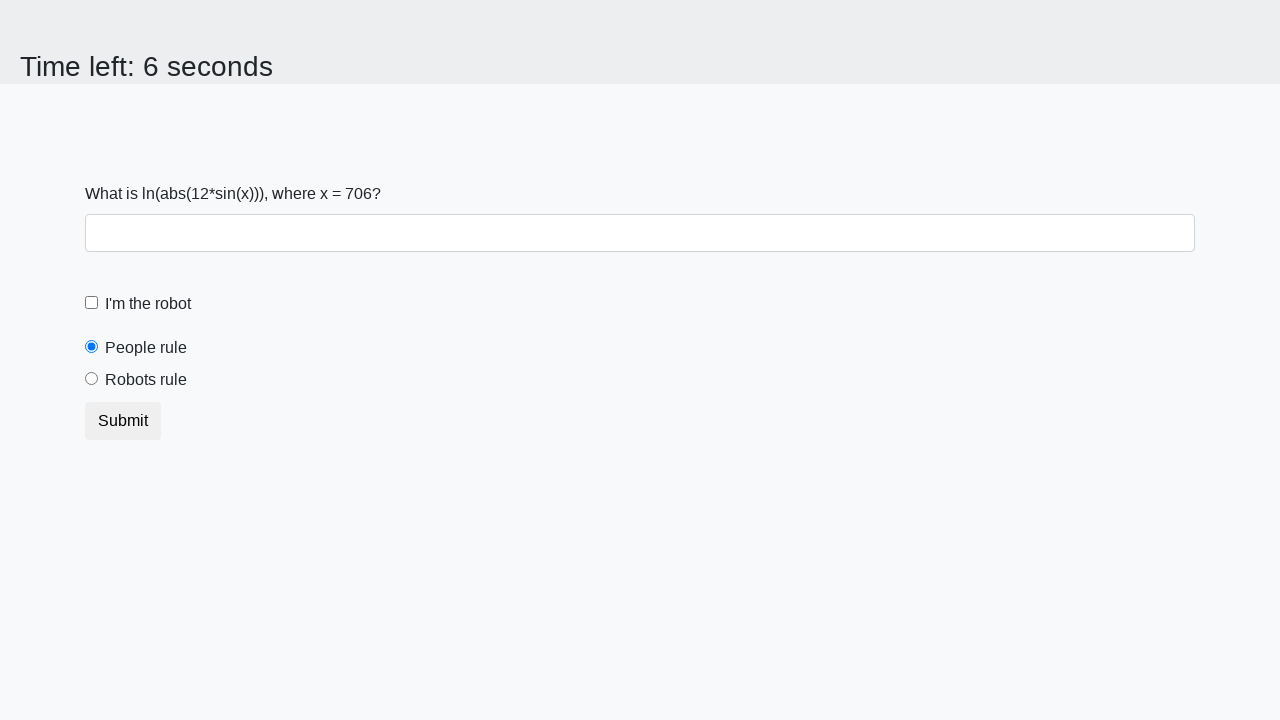

Read math problem value: 706
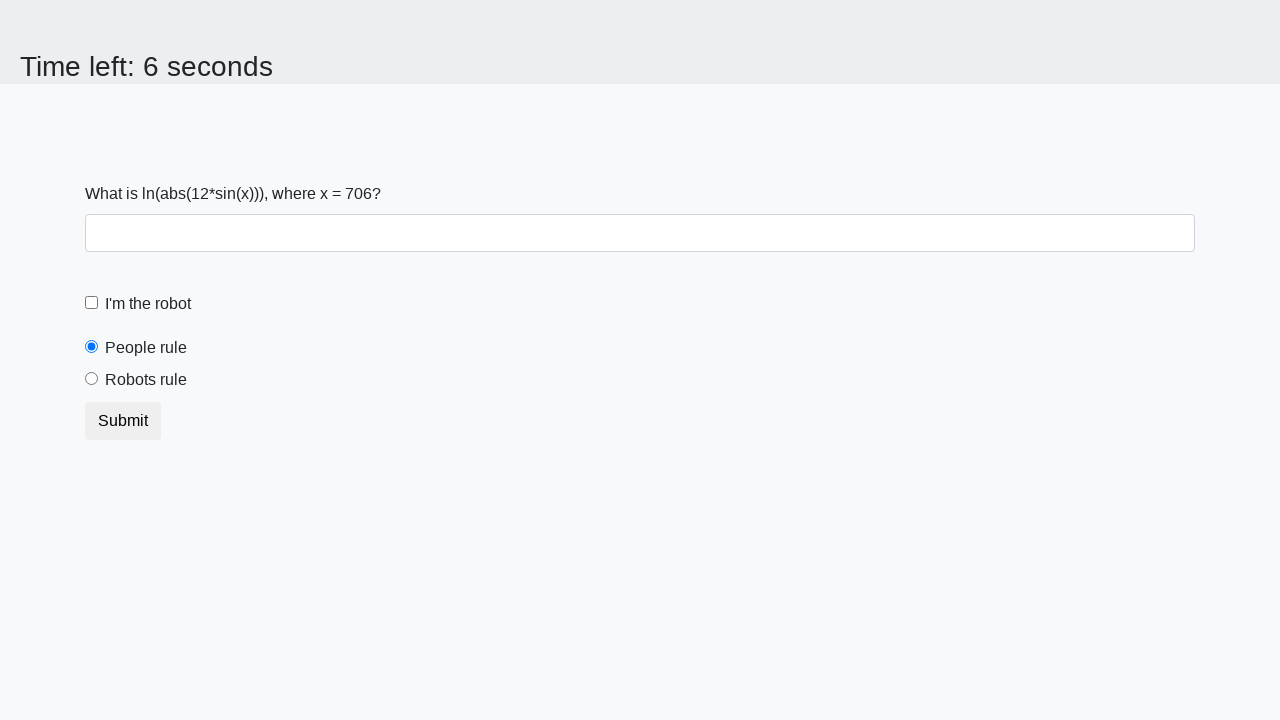

Calculated answer using formula: 2.2062016117250027
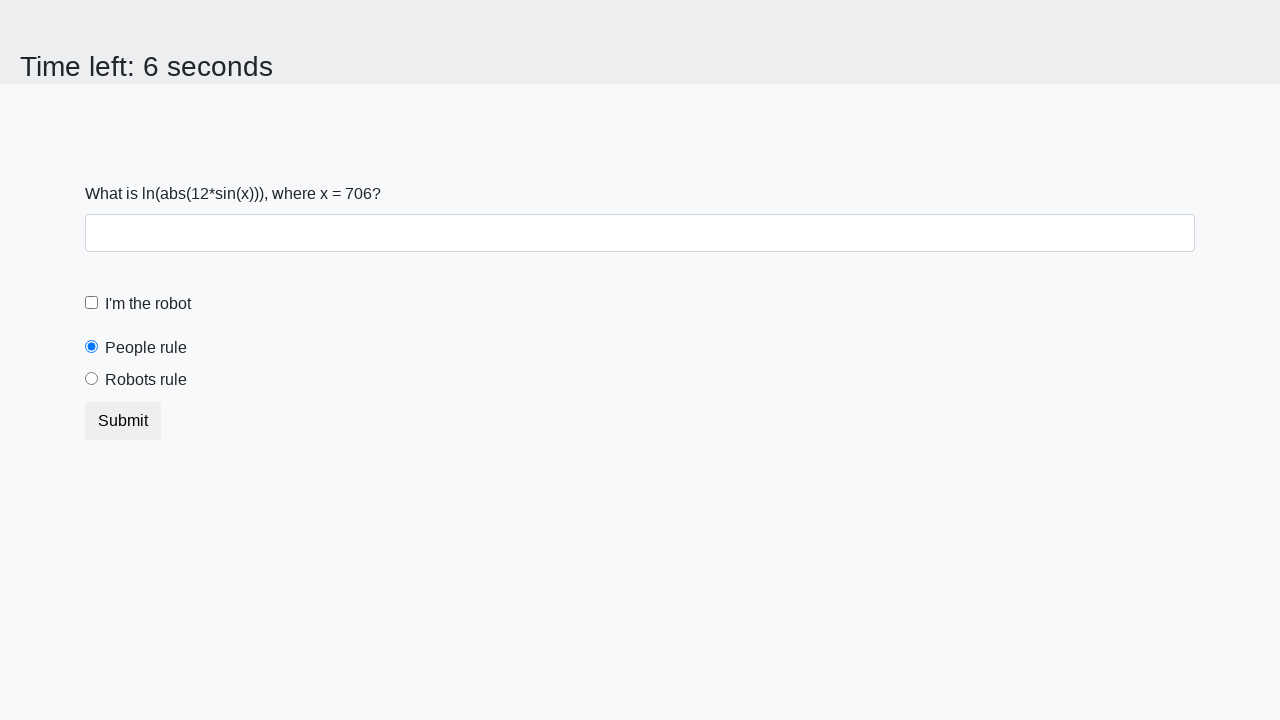

Filled answer field with calculated value on #answer
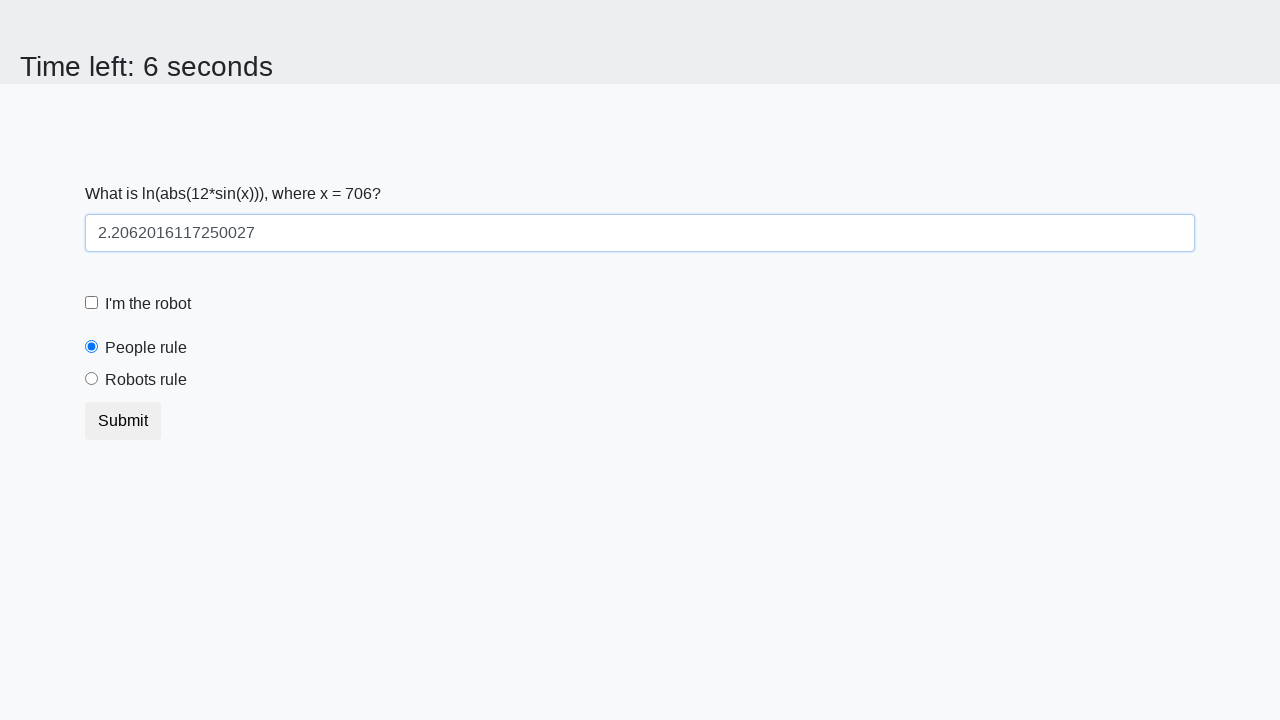

Checked the 'I'm the robot' checkbox at (92, 303) on #robotCheckbox
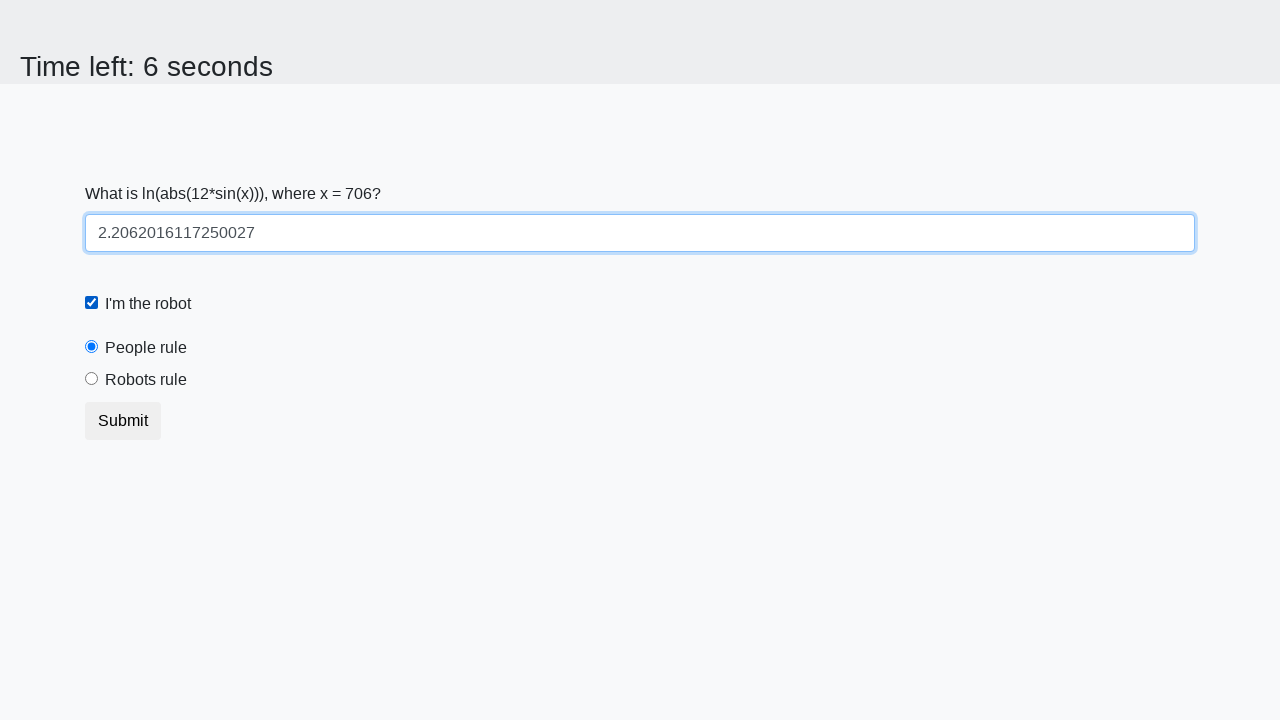

Selected the 'Robots rule' radio button at (92, 379) on #robotsRule
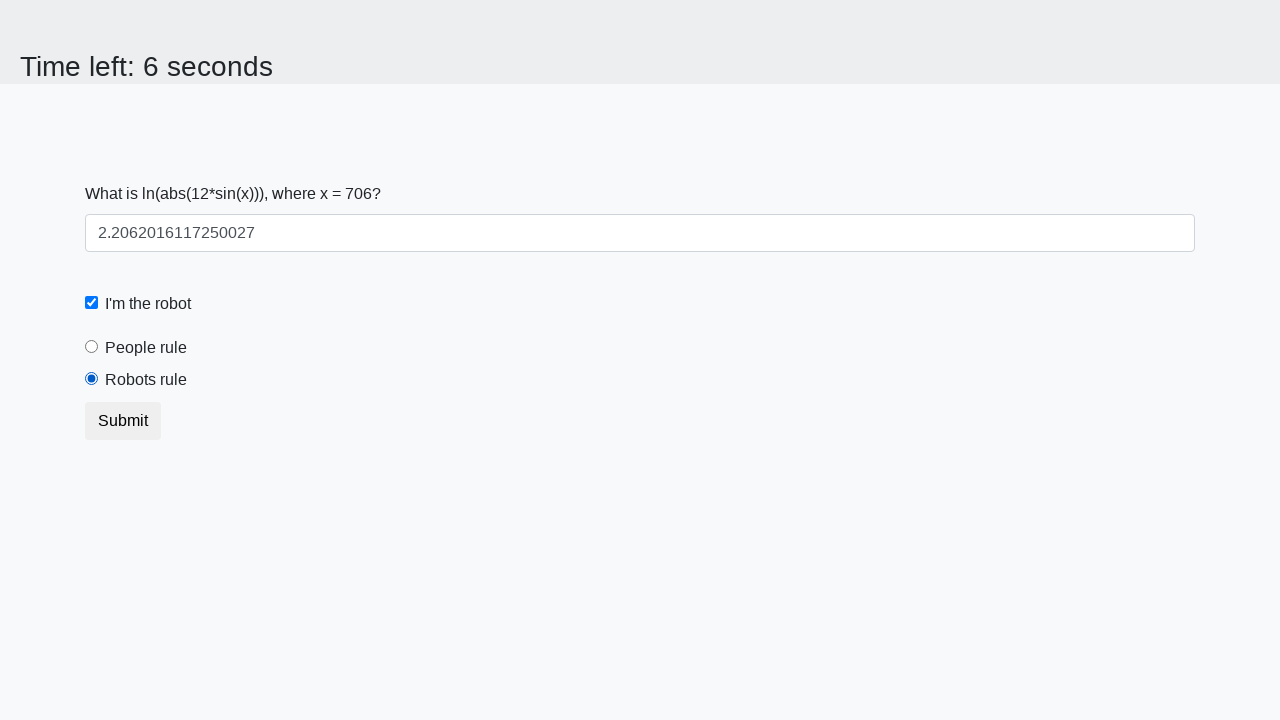

Clicked submit button to submit the form at (123, 421) on .btn
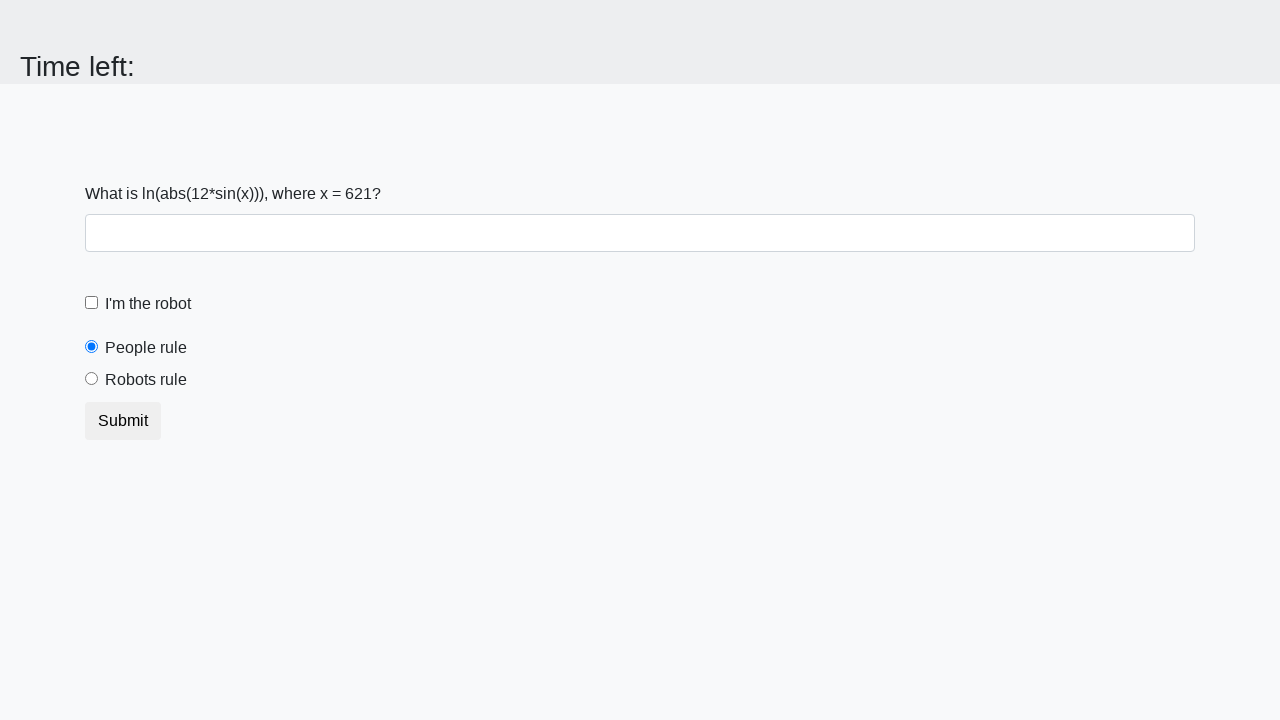

Waited 2 seconds for form submission result
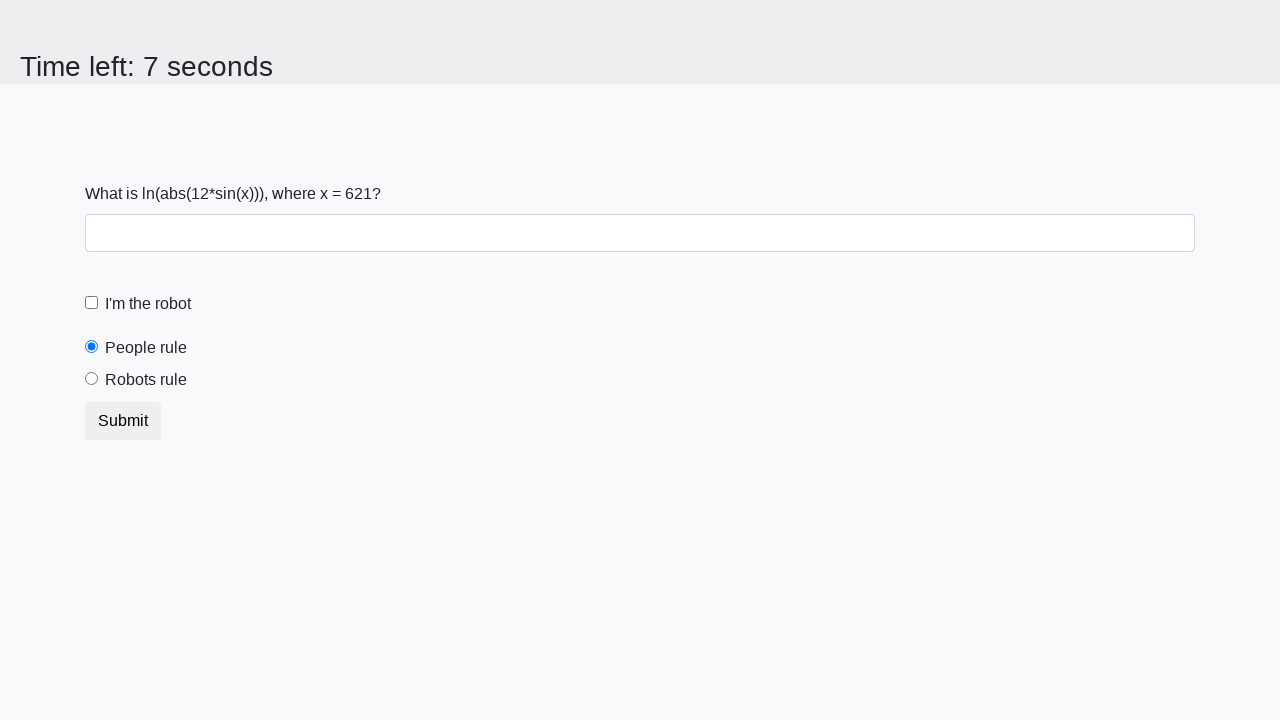

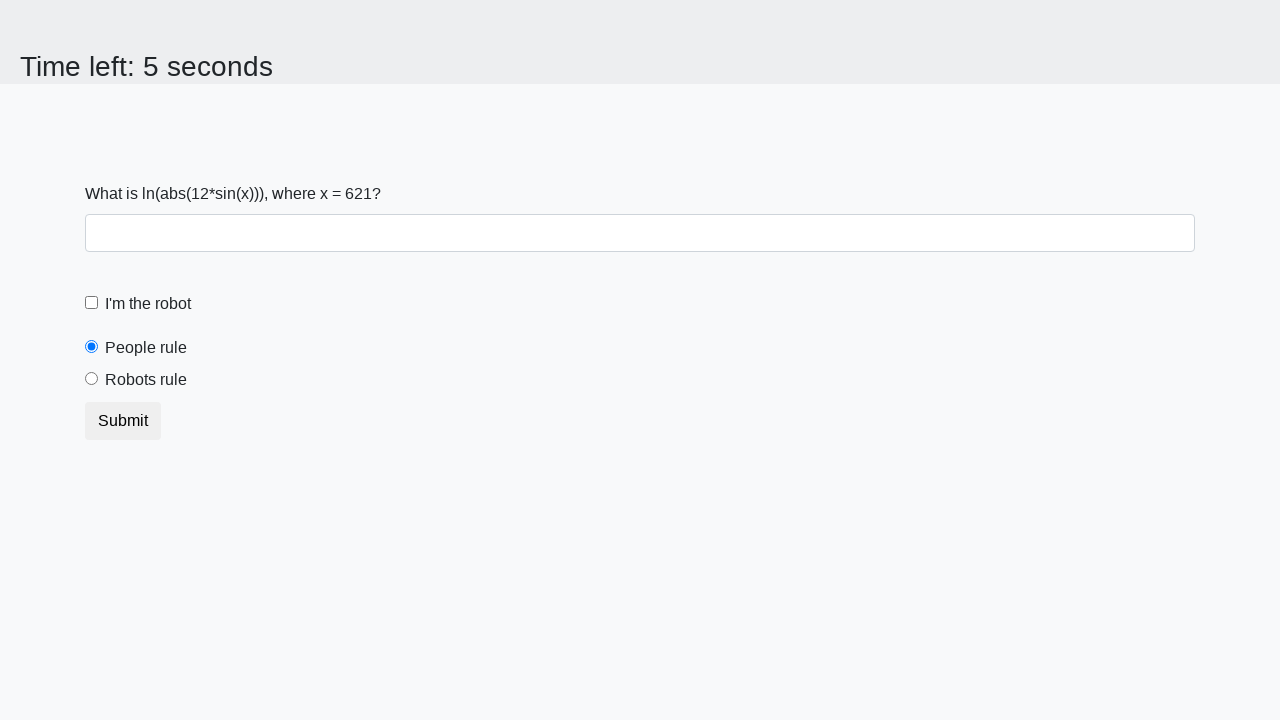